Tests drag and drop functionality by dragging element A to element B's position and verifying the elements swap their text content

Starting URL: https://the-internet.herokuapp.com/drag_and_drop

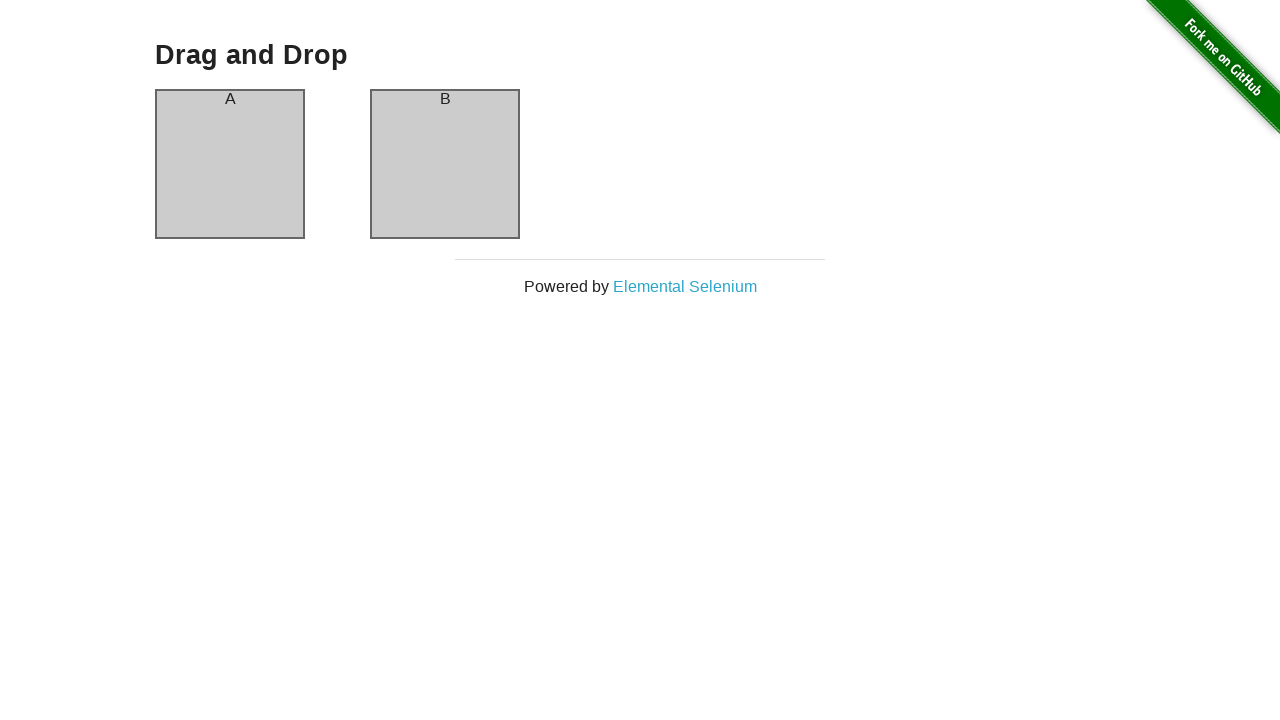

Located element A (column-a)
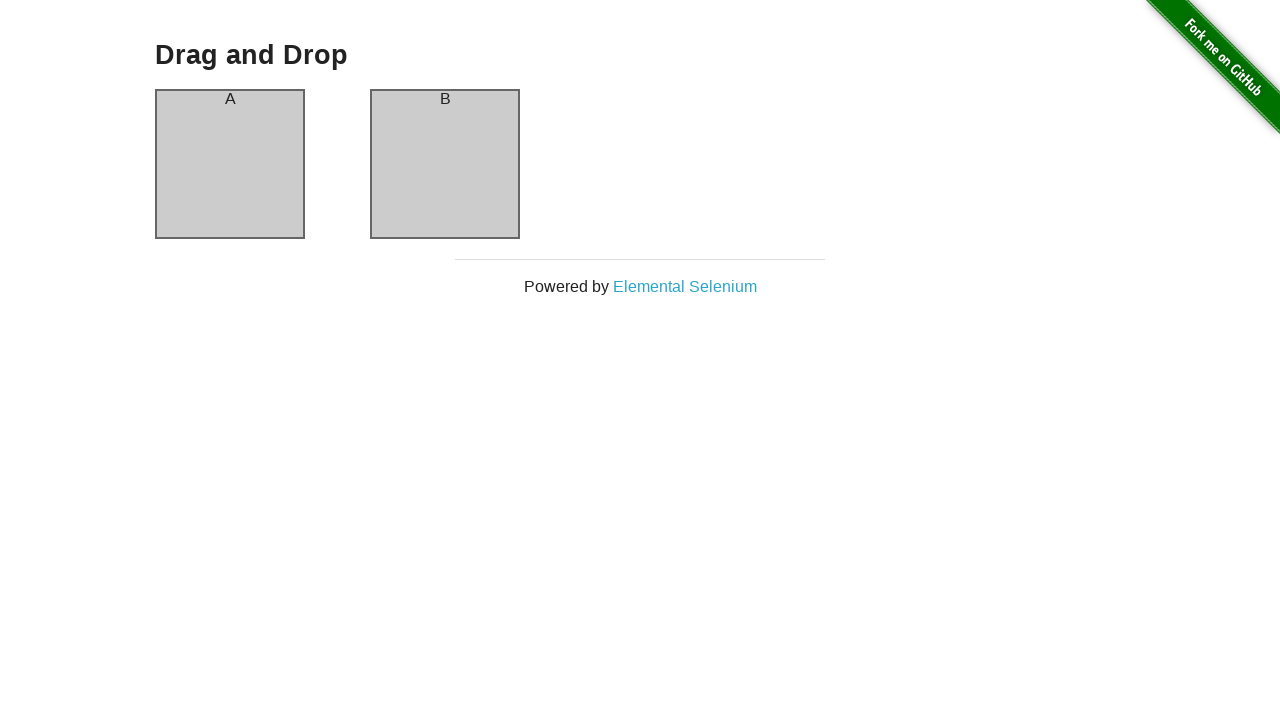

Located element B (column-b)
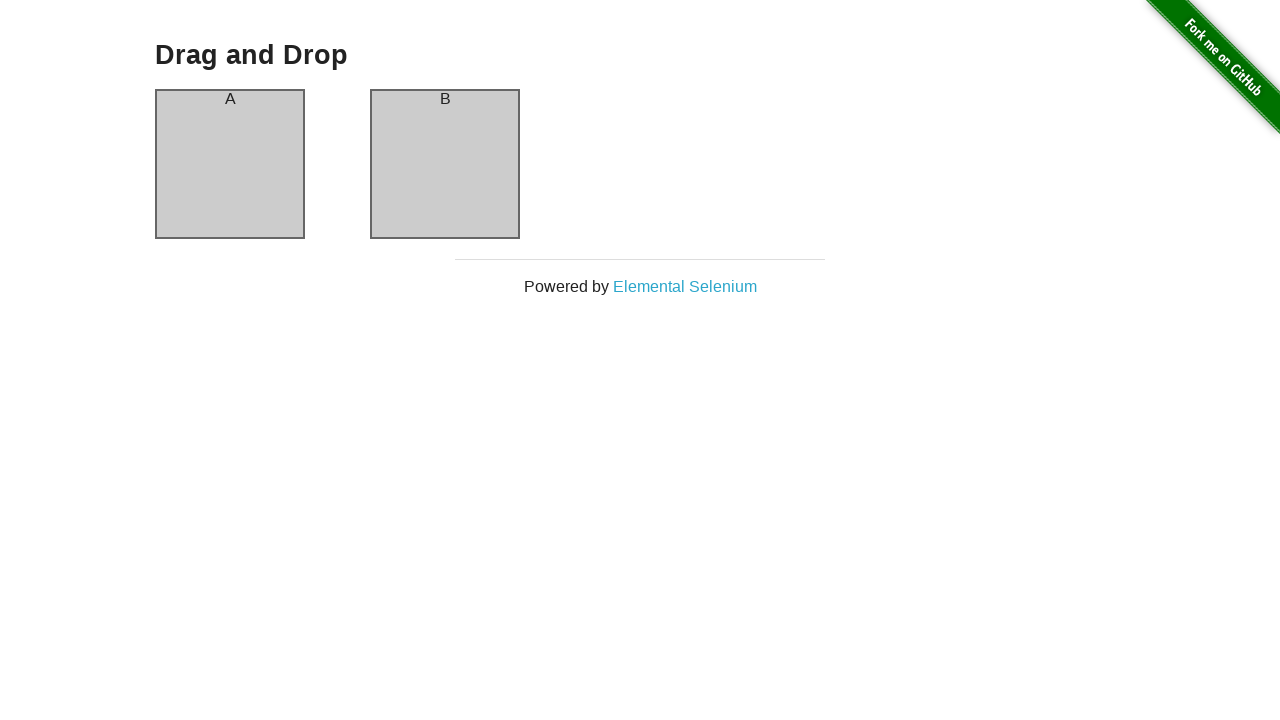

Dragged element A to element B's position at (445, 164)
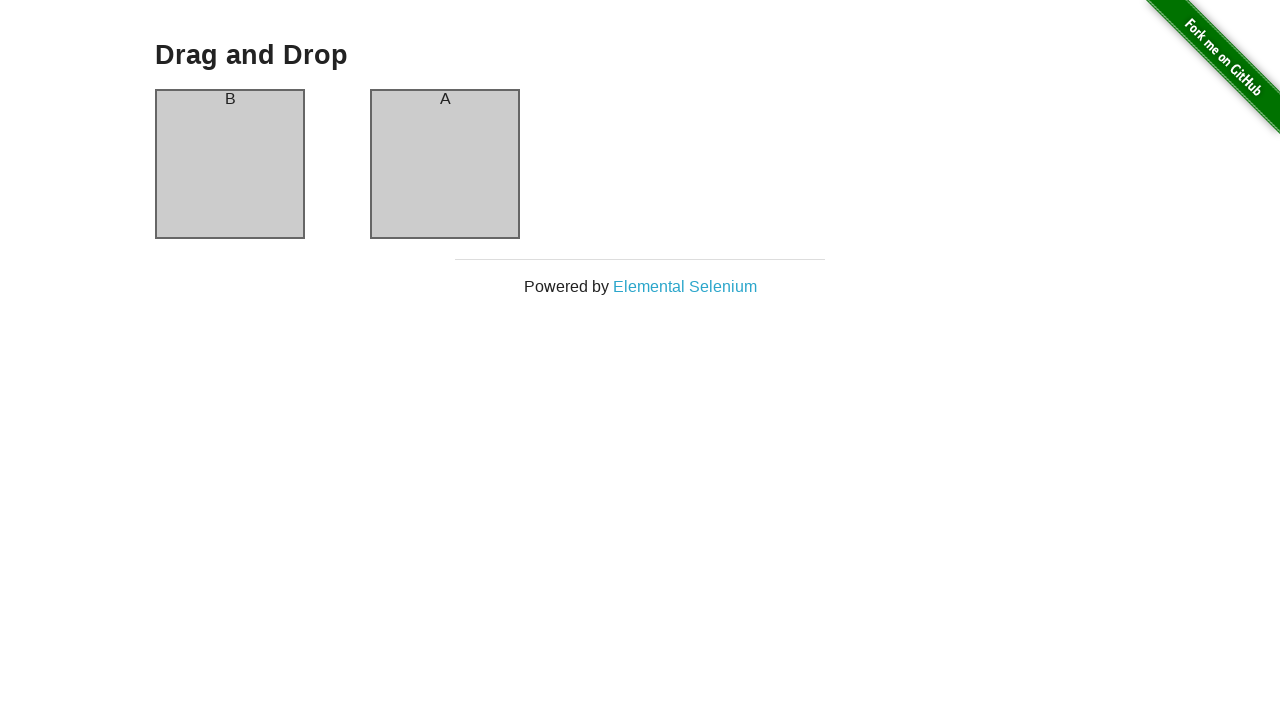

Waited for element A to be visible after drag and drop
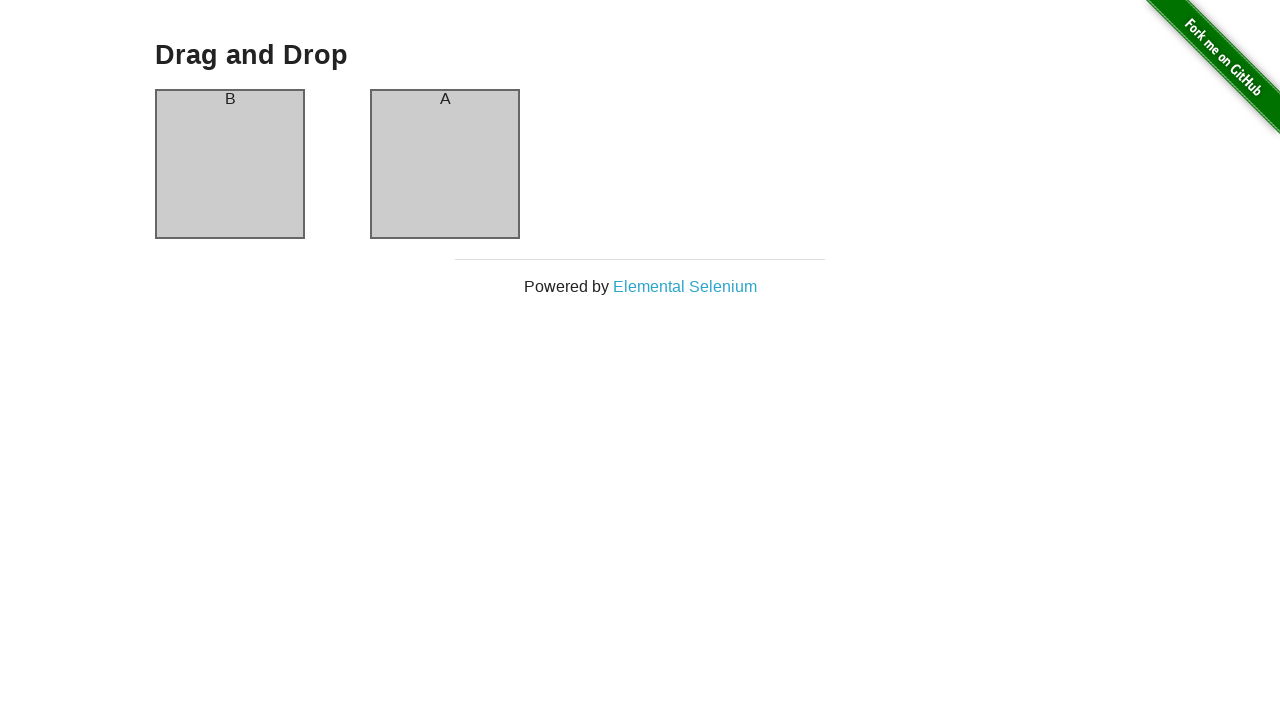

Verified that element A now contains 'B' text content
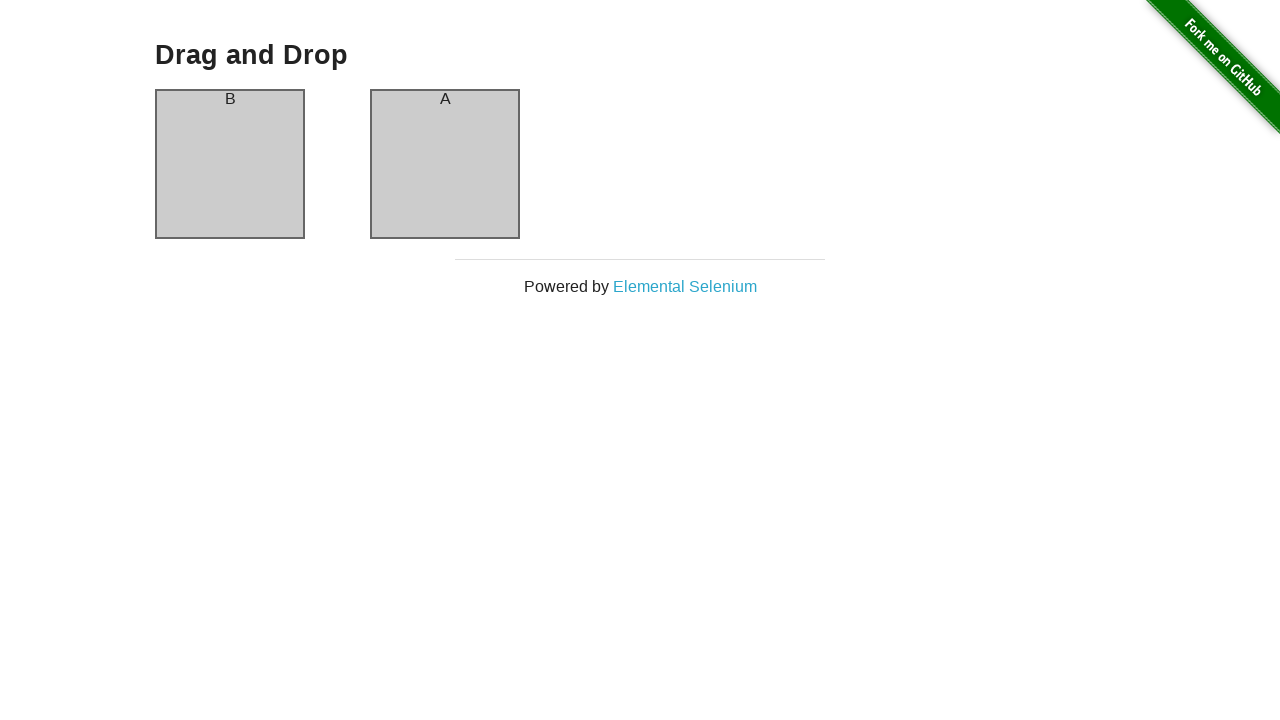

Verified that element B now contains 'A' text content
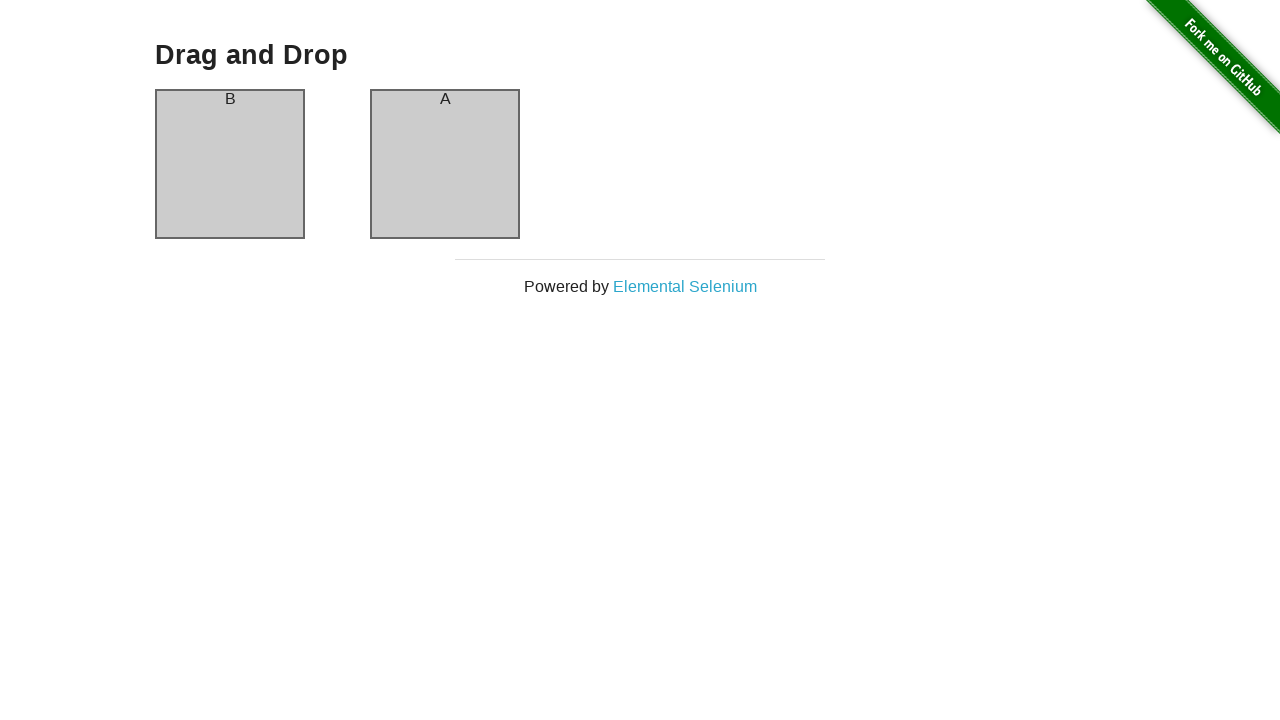

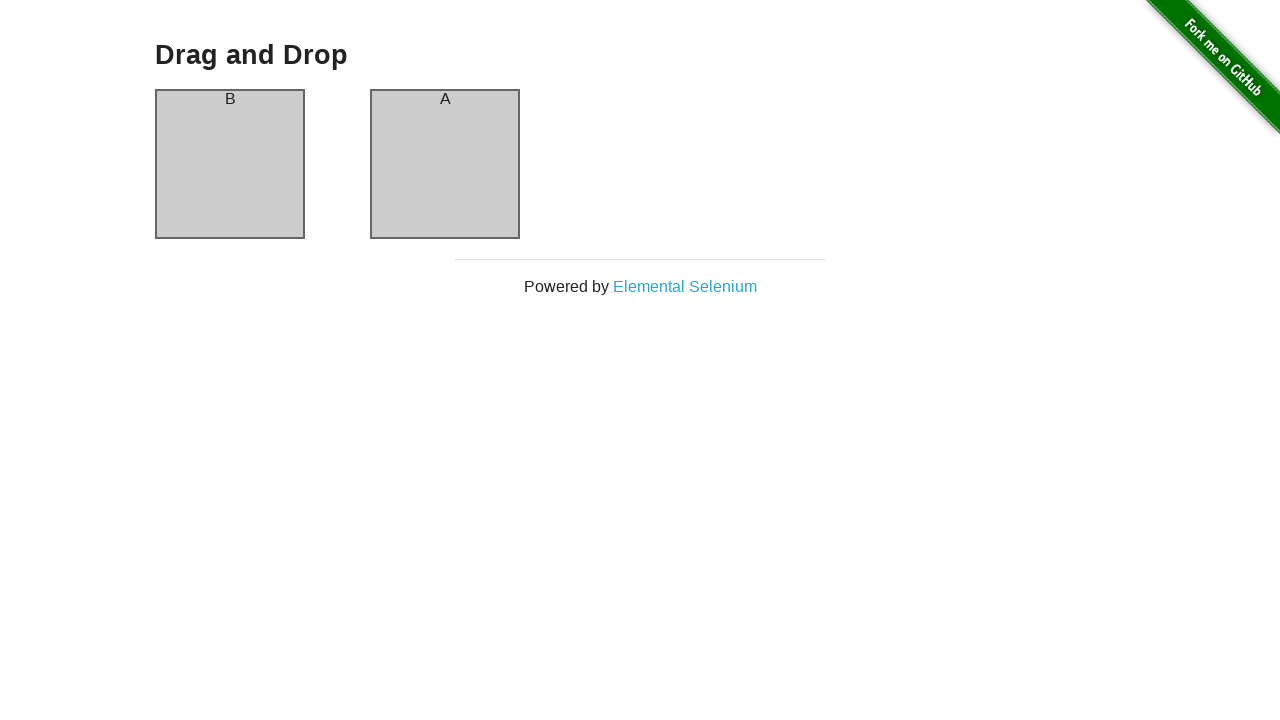